Tests dropdown selection functionality by selecting different options using various methods (by index, value, and visible text)

Starting URL: https://www.hyrtutorials.com/p/html-dropdown-elements-practice.html

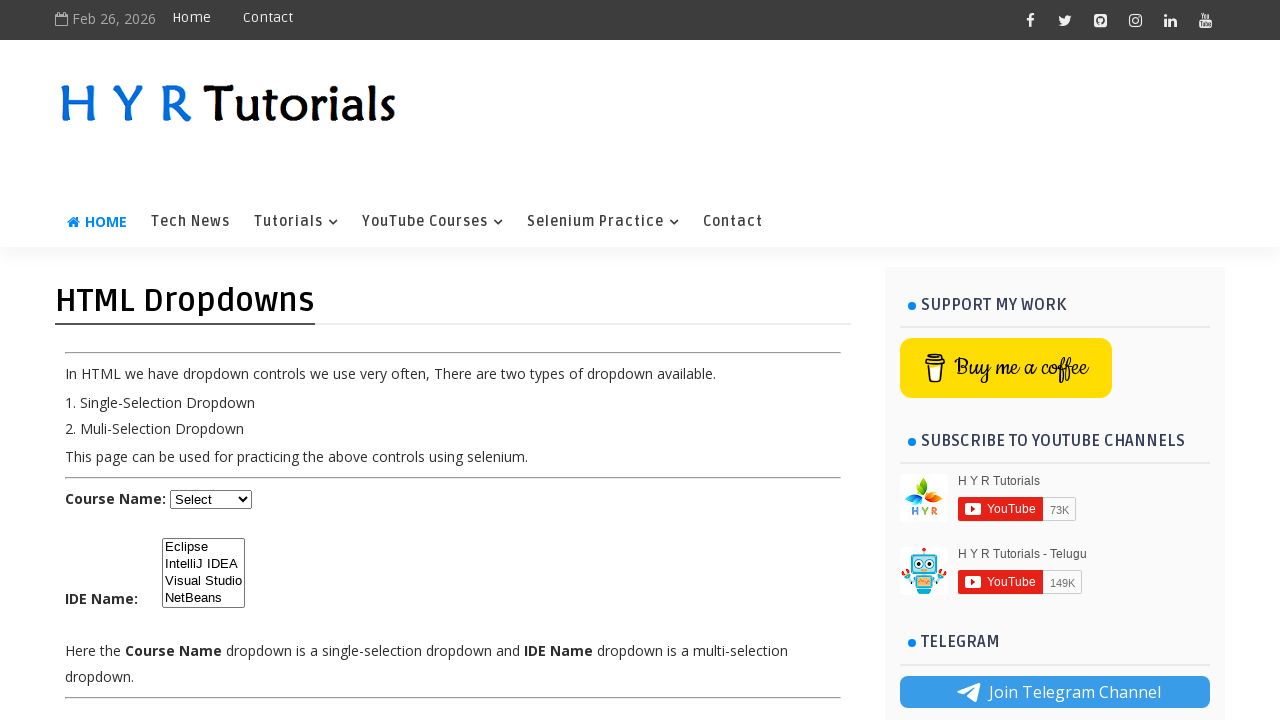

Navigated to HTML dropdown elements practice page
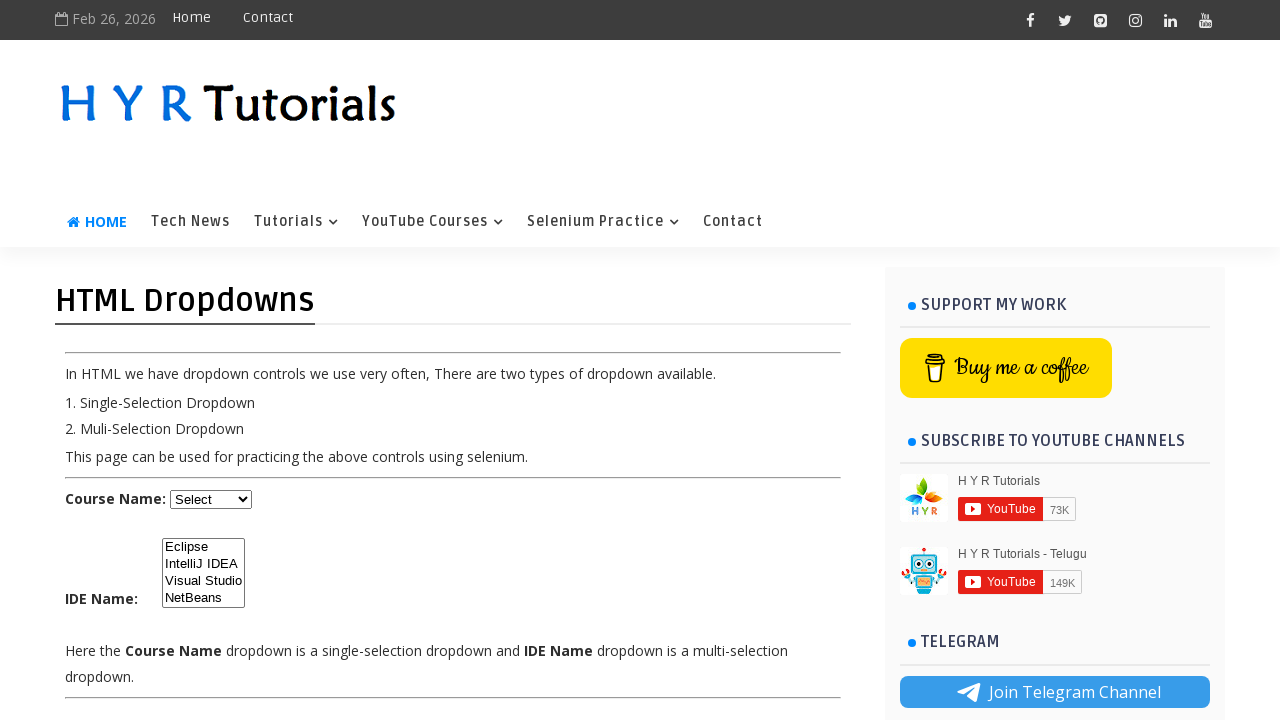

Located dropdown element with ID 'course'
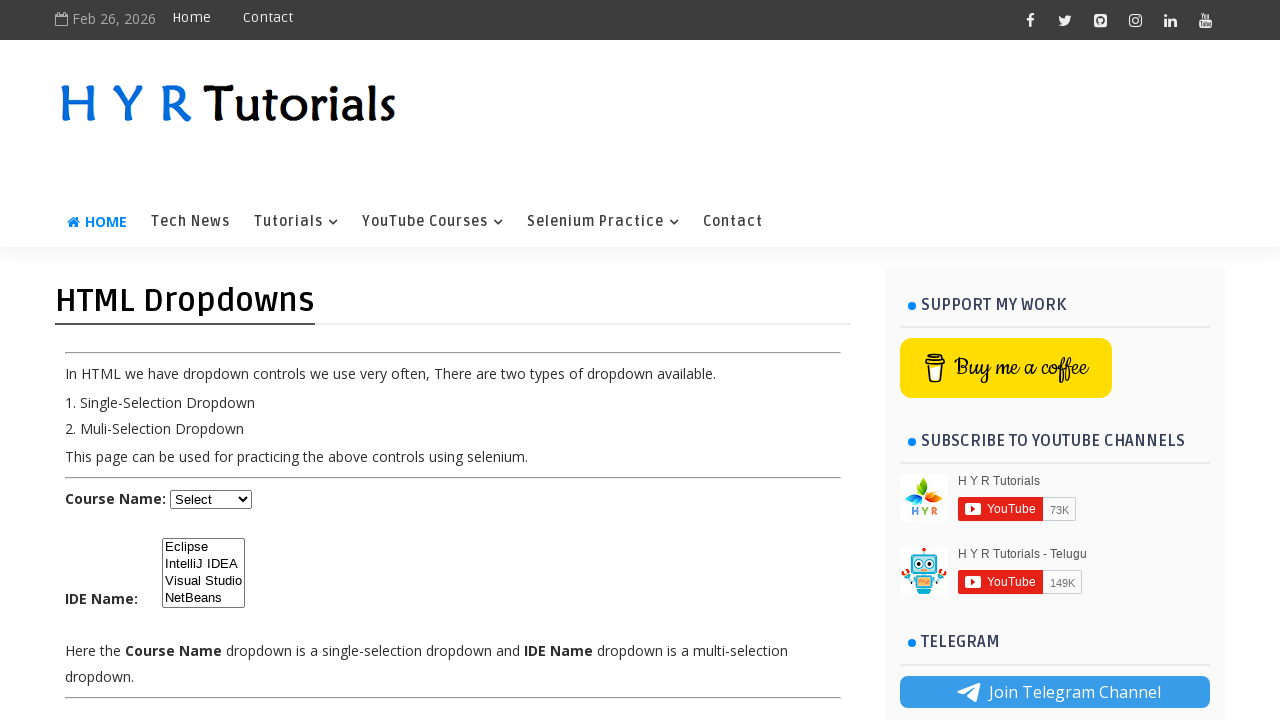

Selected dropdown option by index 2 (3rd option) on xpath=//*[@id="course"]
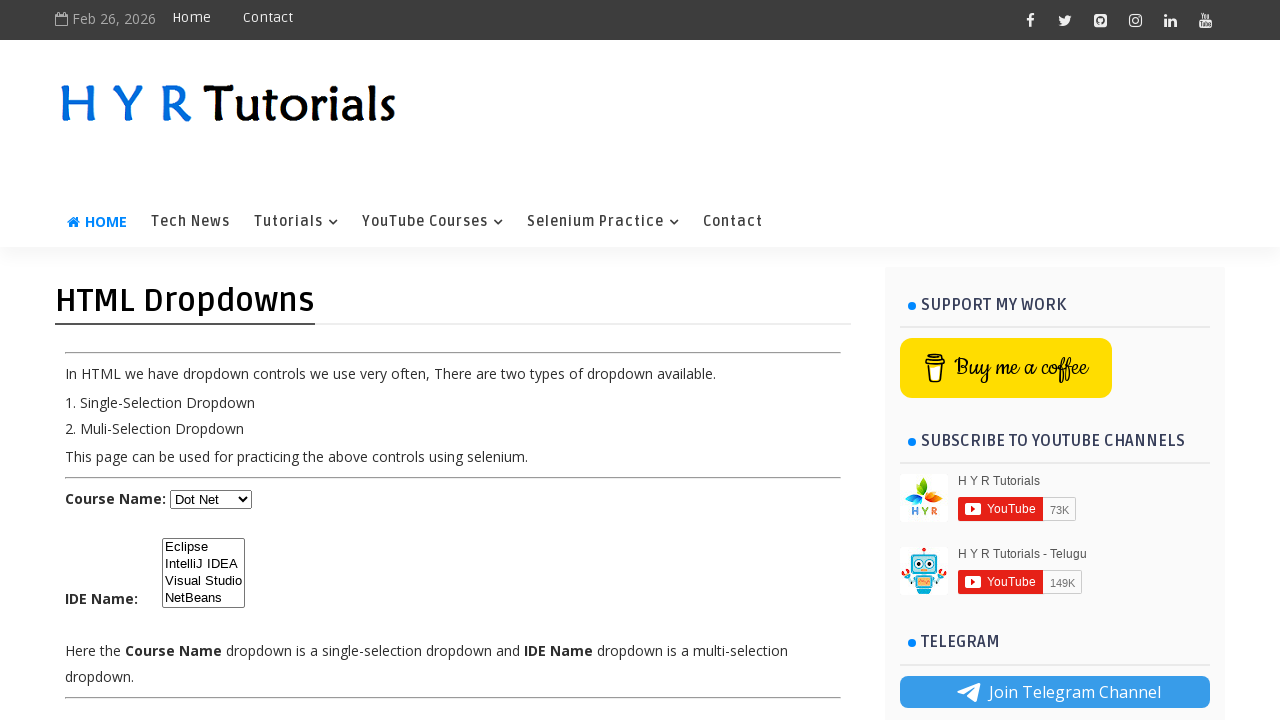

Selected dropdown option by value 'python' on xpath=//*[@id="course"]
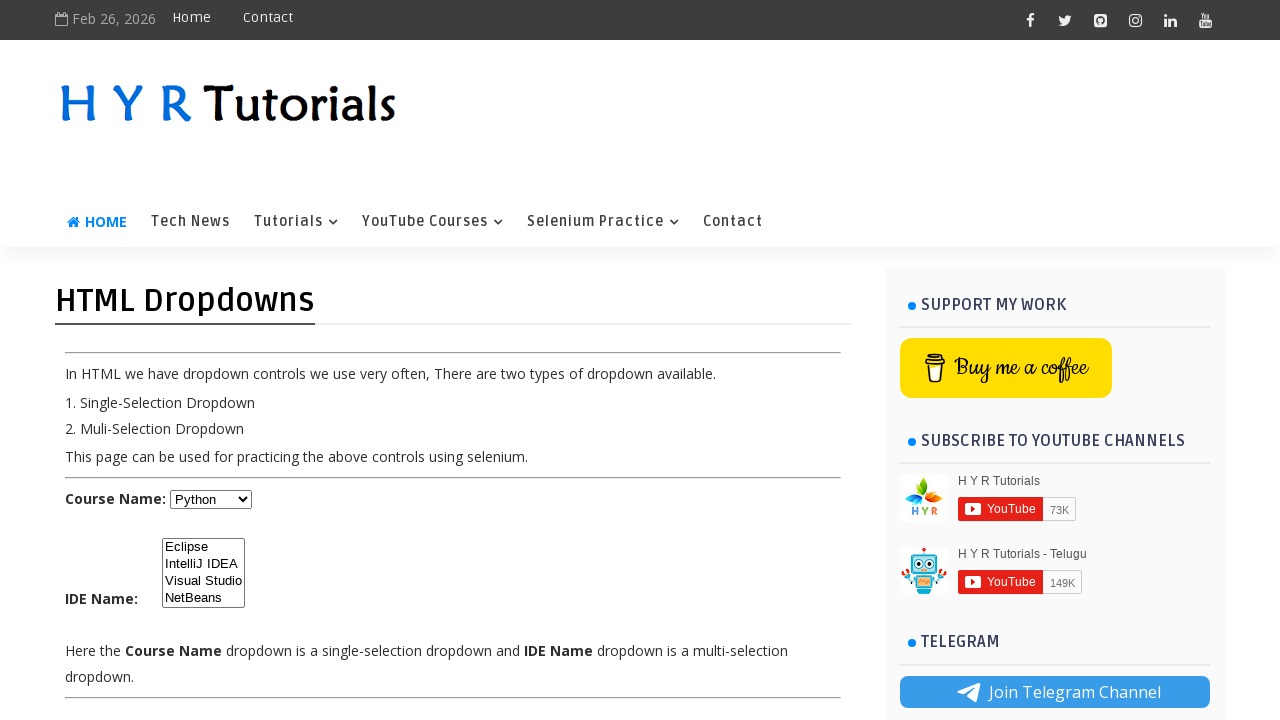

Selected dropdown option by visible text 'Dot Net' on xpath=//*[@id="course"]
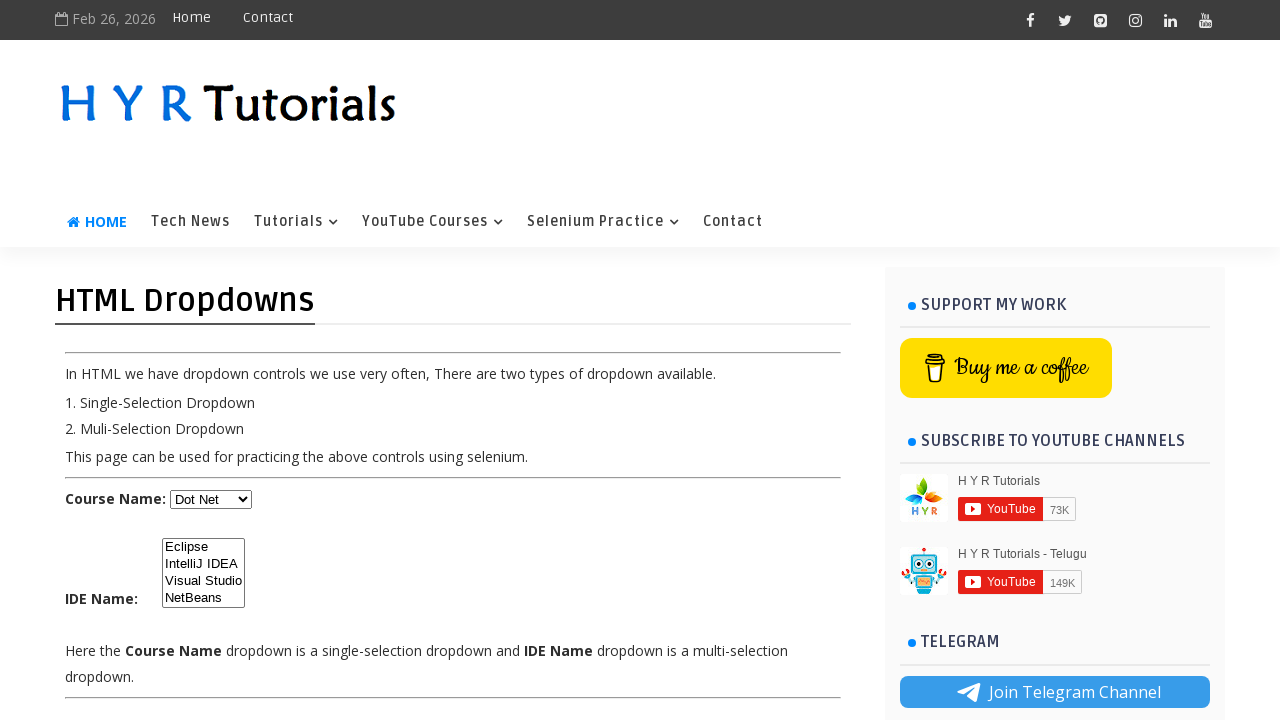

Selected dropdown option by value 'js' on xpath=//*[@id="course"]
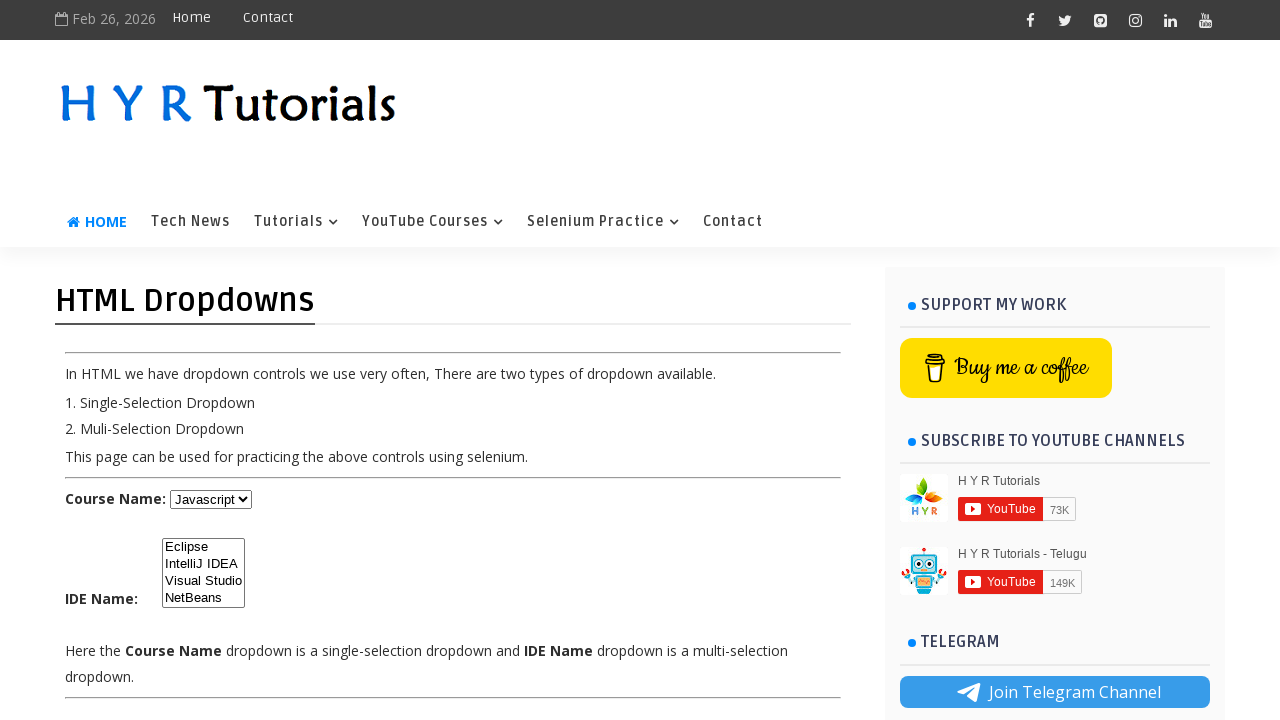

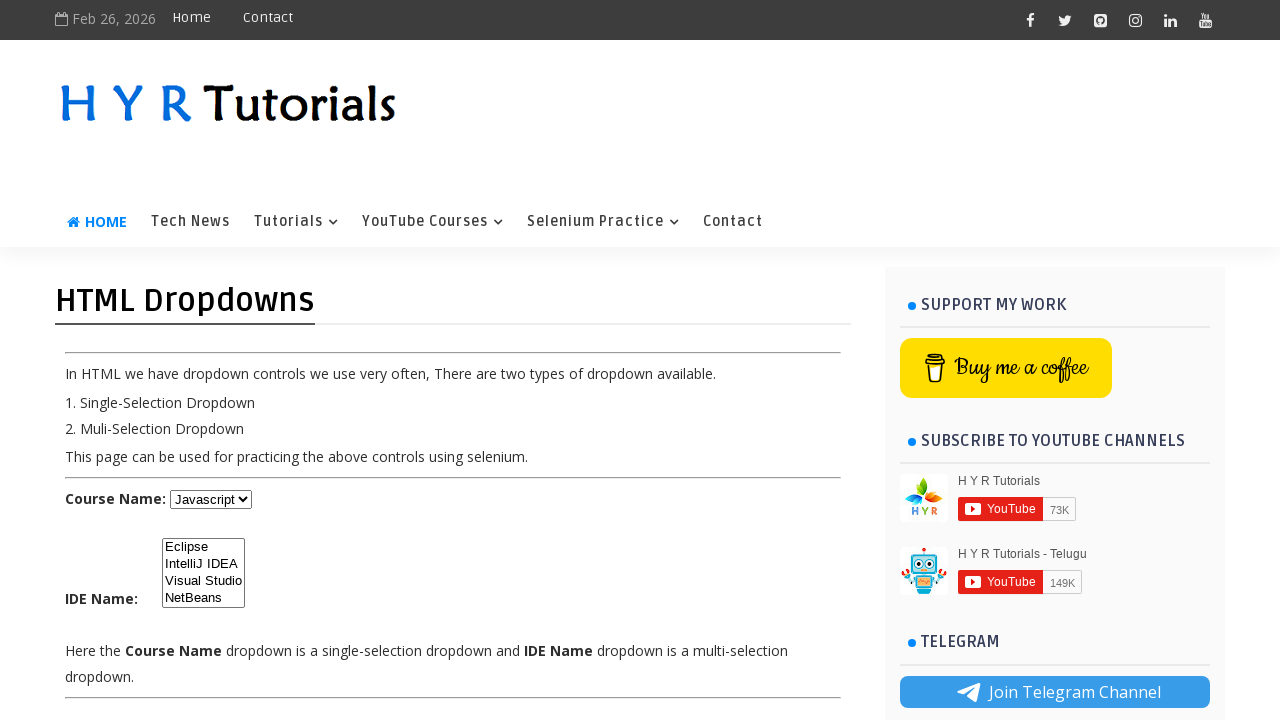